Tests browser window handling by clicking a link that opens a new window, switching to the new window to verify its content, closing it, and switching back to the original window.

Starting URL: https://the-internet.herokuapp.com/windows

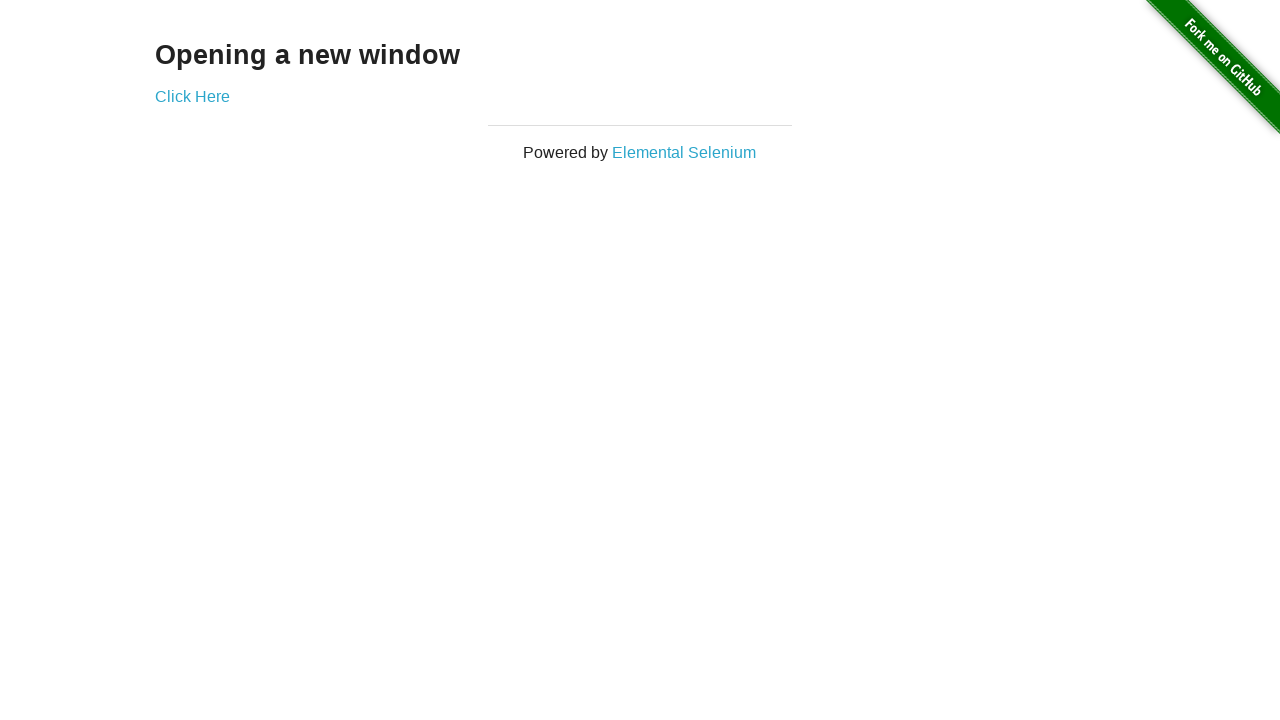

Clicked 'Click Here' link to open a new window at (192, 96) on text=Click Here
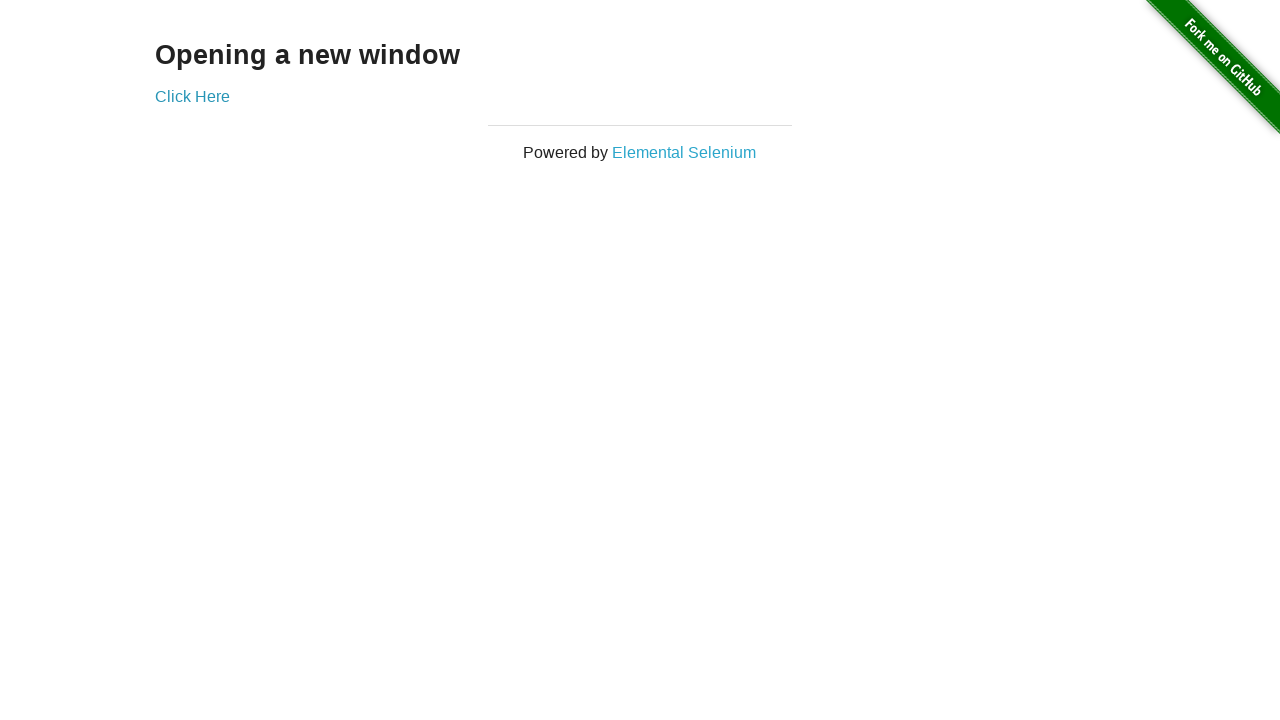

New window opened and captured
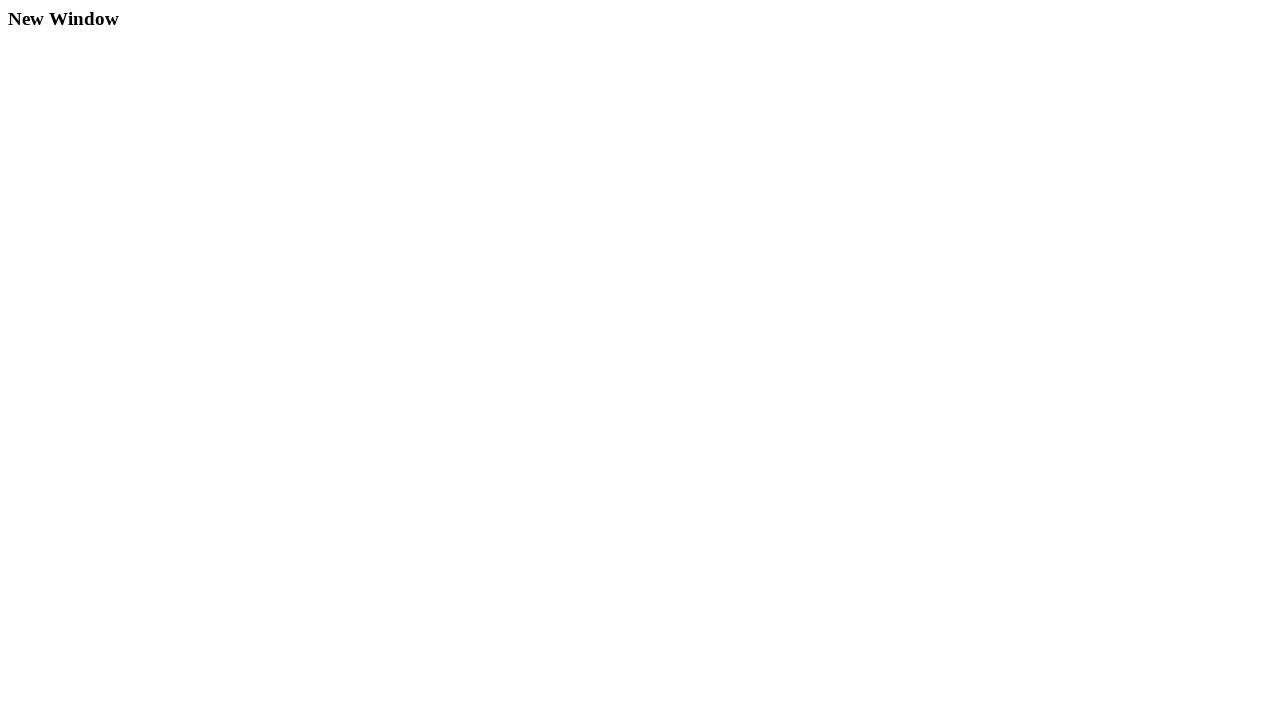

New window page loaded completely
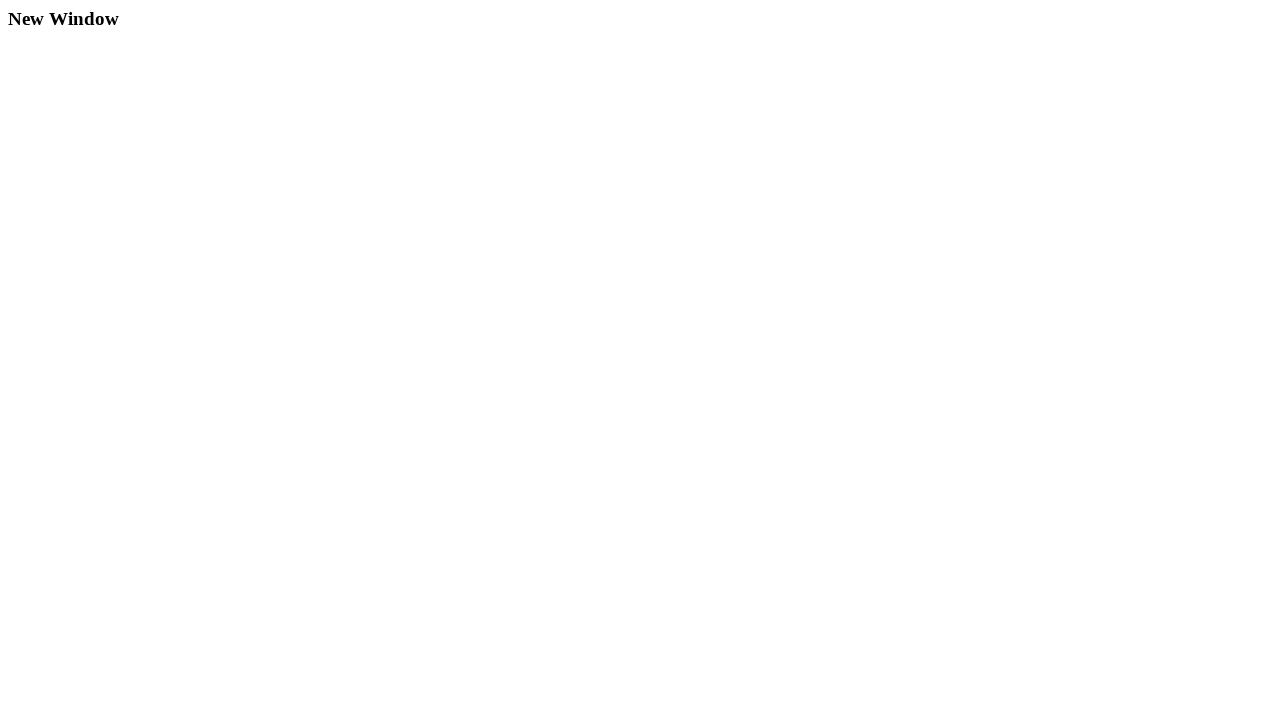

Retrieved body text from new window
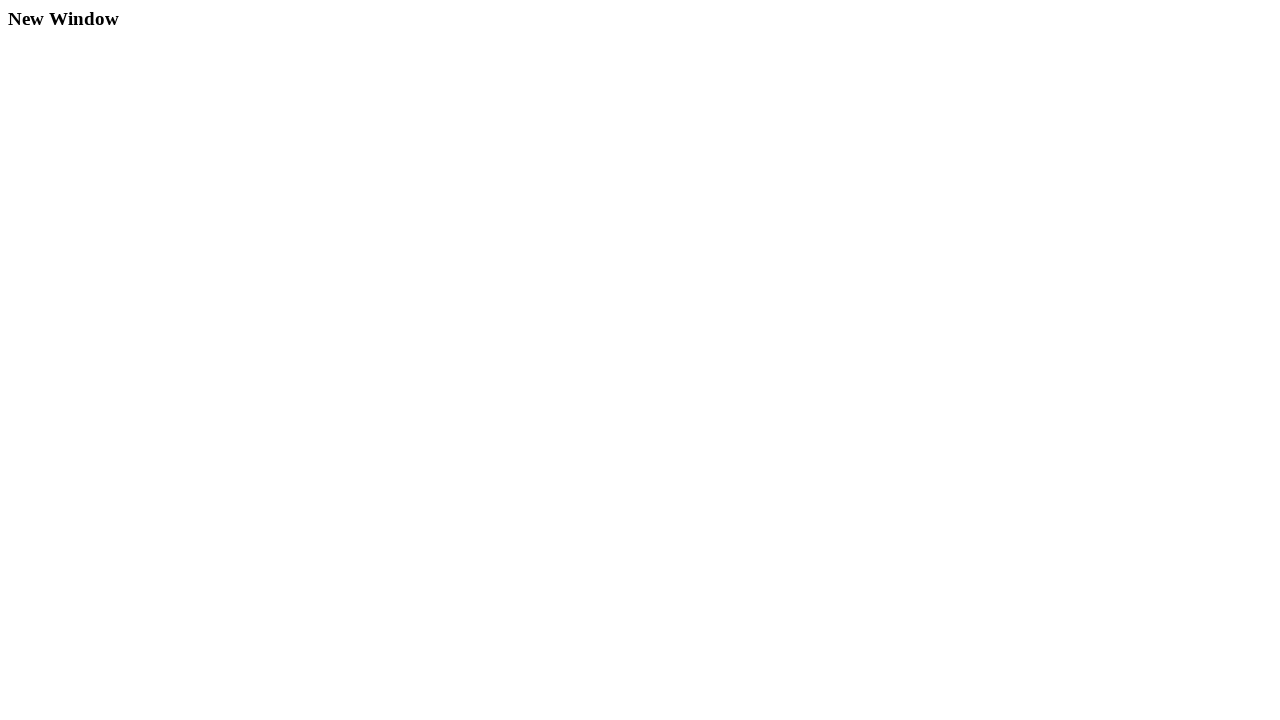

'New Window' text found on new page - verification passed
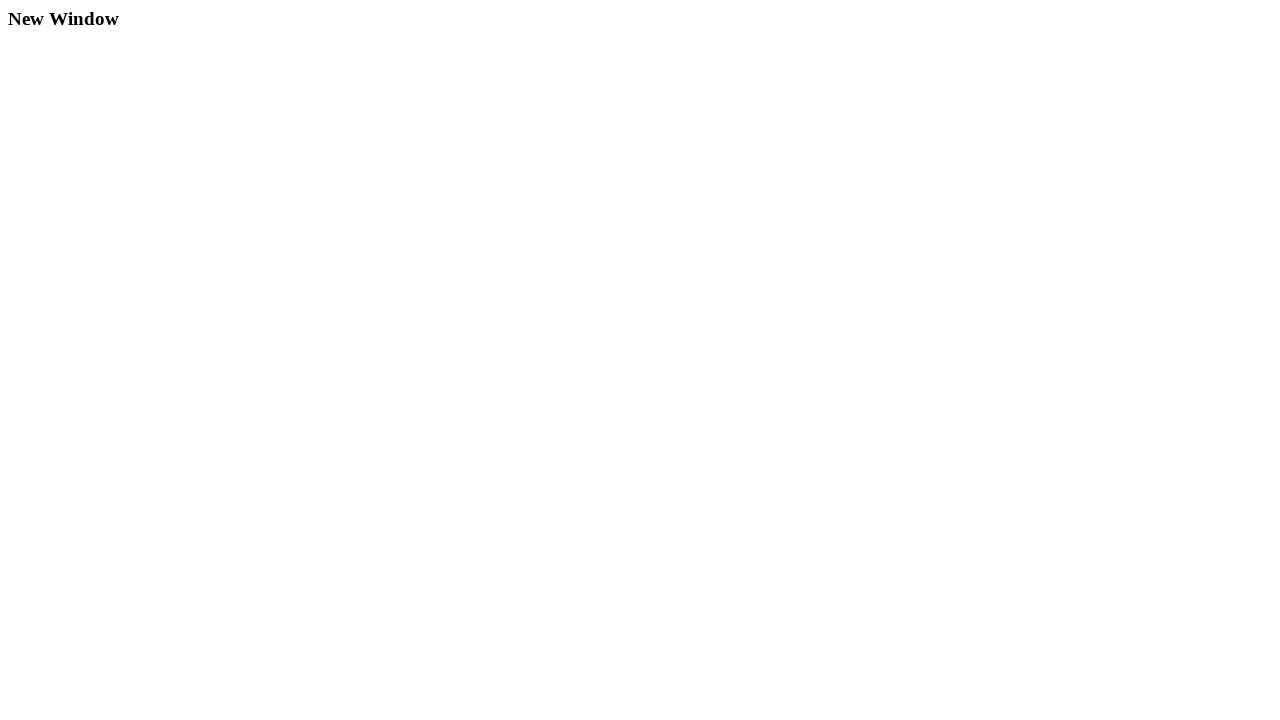

Closed the new window
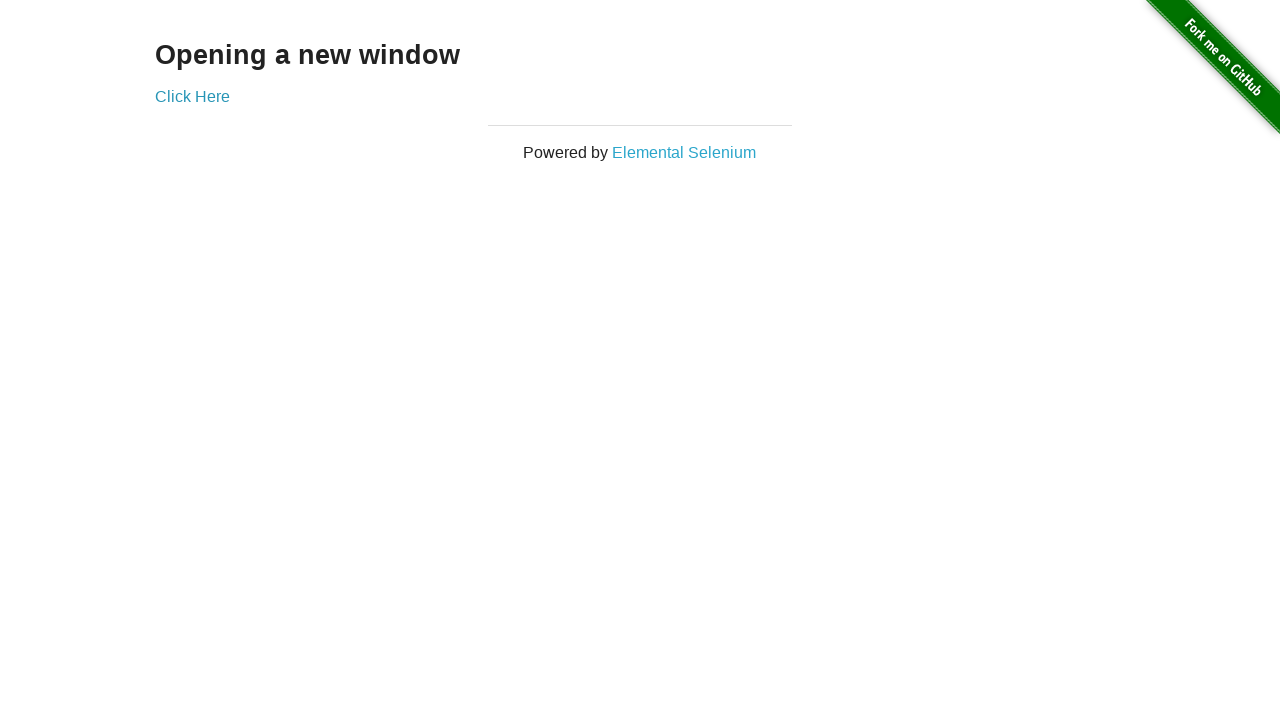

Verified original window is still active and clickable element is present
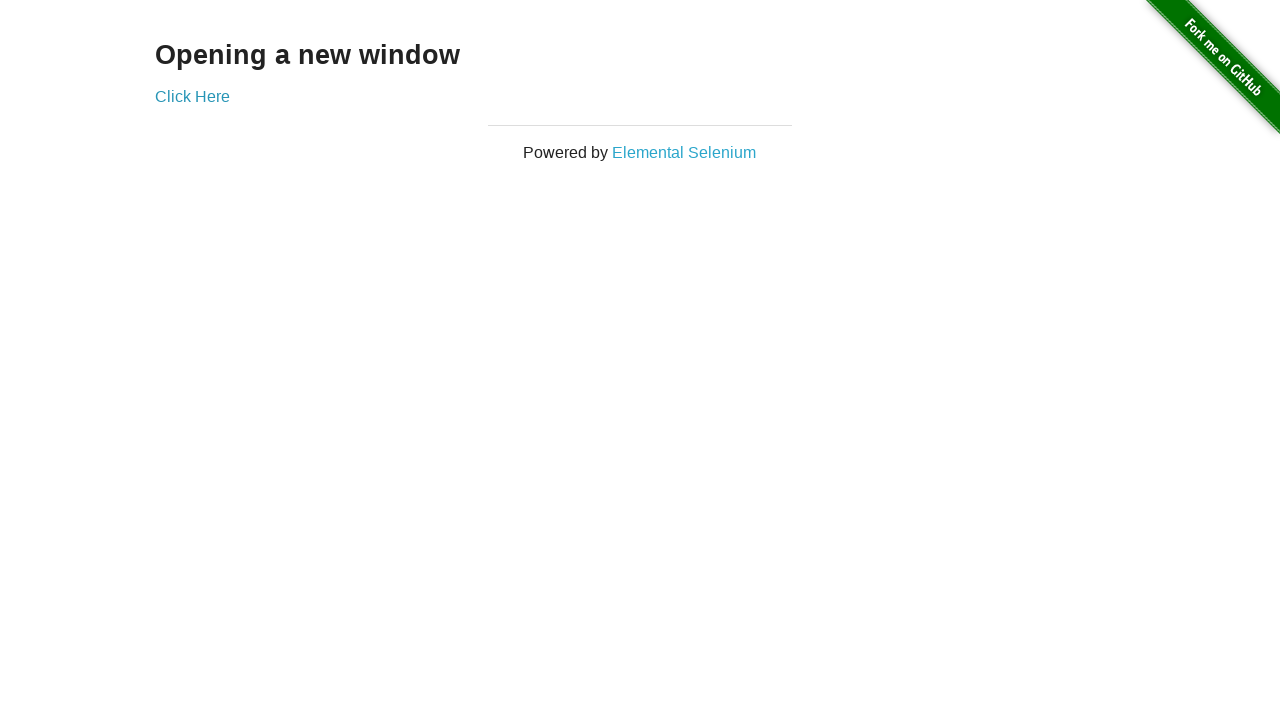

Confirmed original window remains active after closing new window
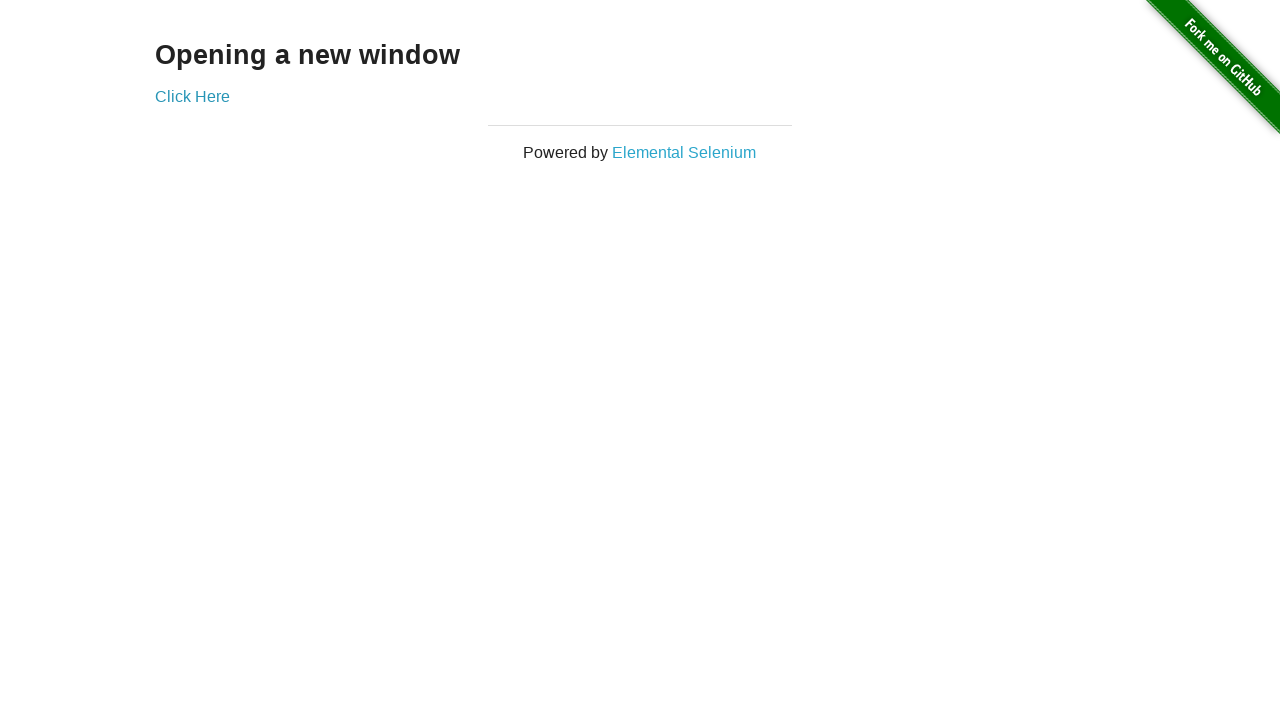

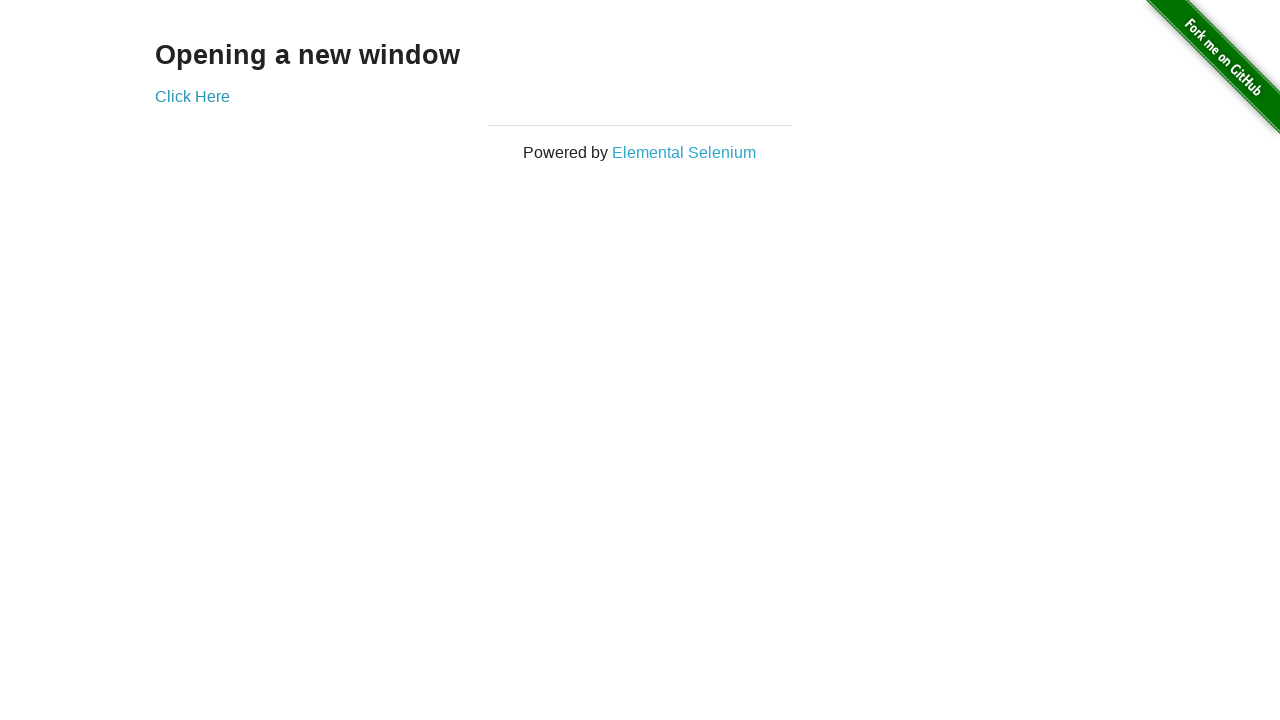